Tests hover functionality by moving mouse over an element and clicking on a revealed link, then verifies the original element becomes invisible after navigation.

Starting URL: http://the-internet.herokuapp.com/hovers

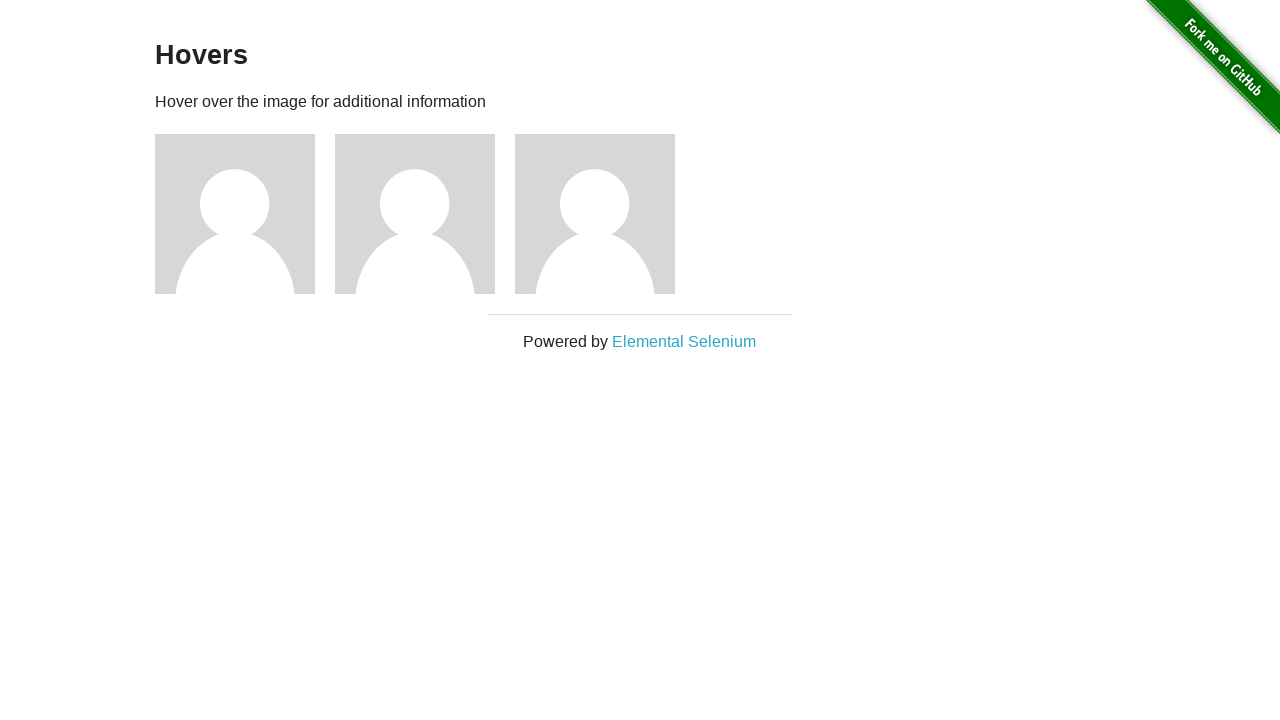

Waited for figure elements to load on hovers page
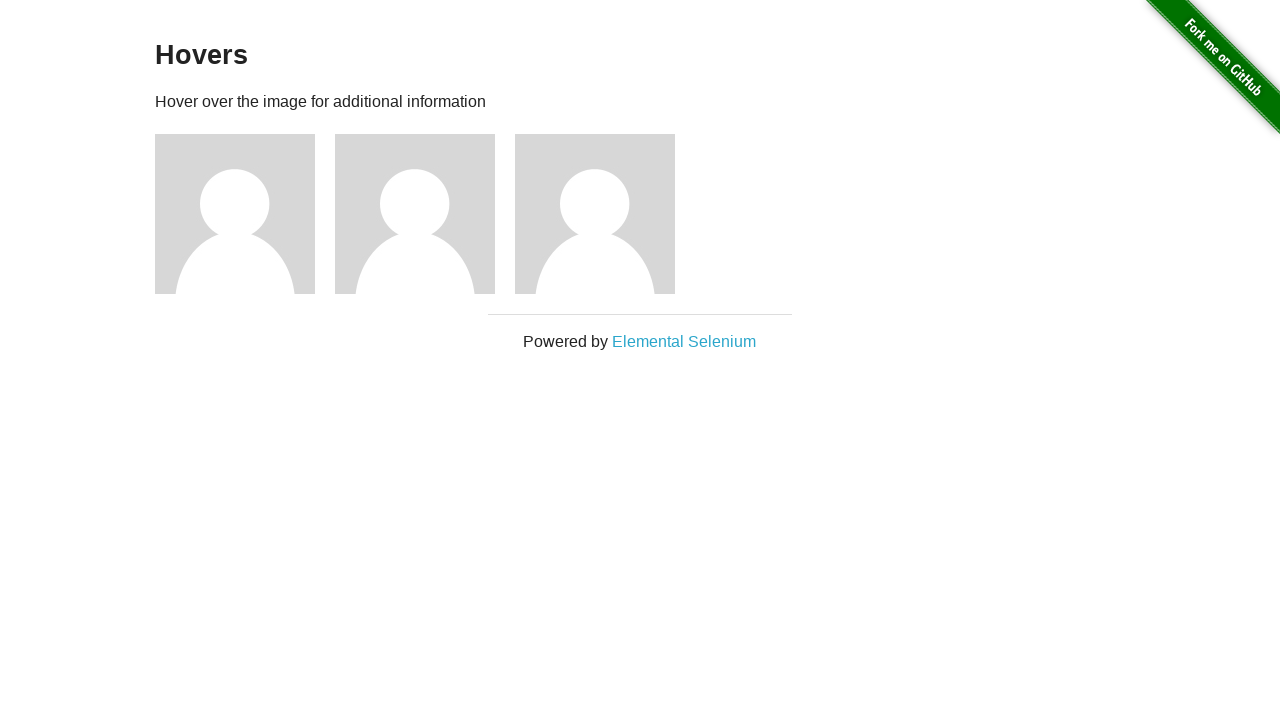

Located first figure element
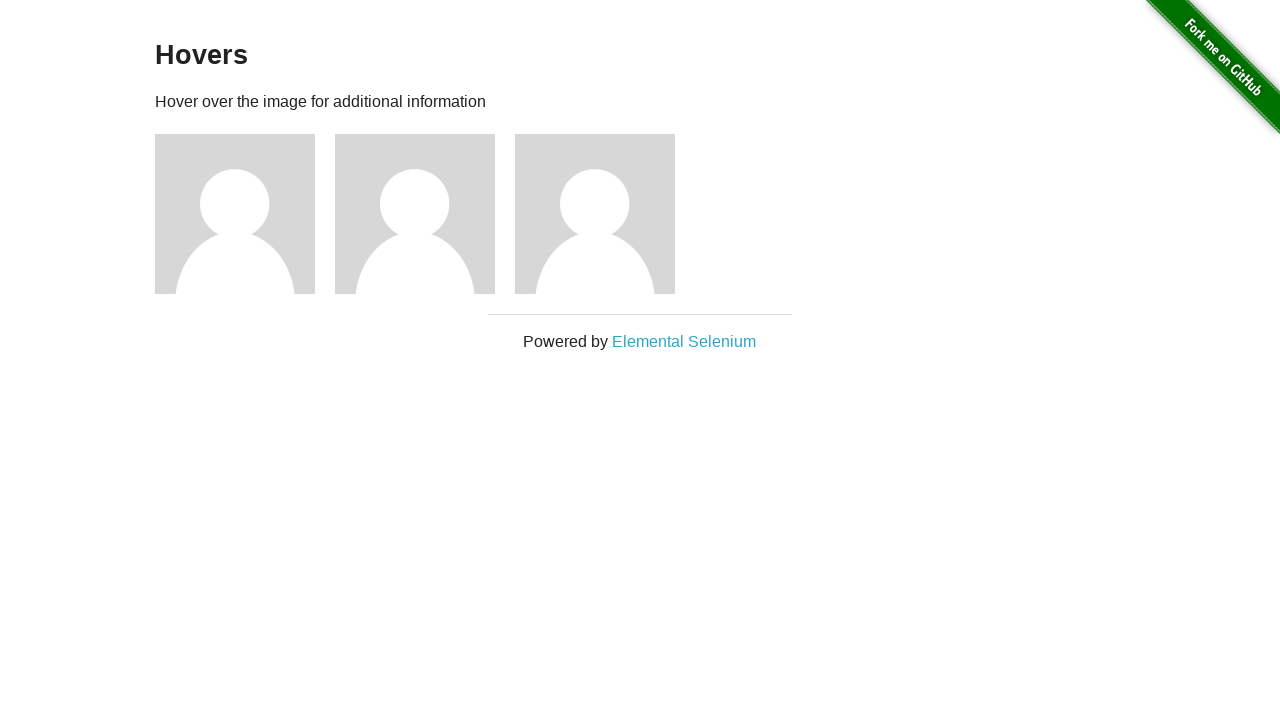

Hovered over first figure element to reveal hidden link at (245, 214) on .figure >> nth=0
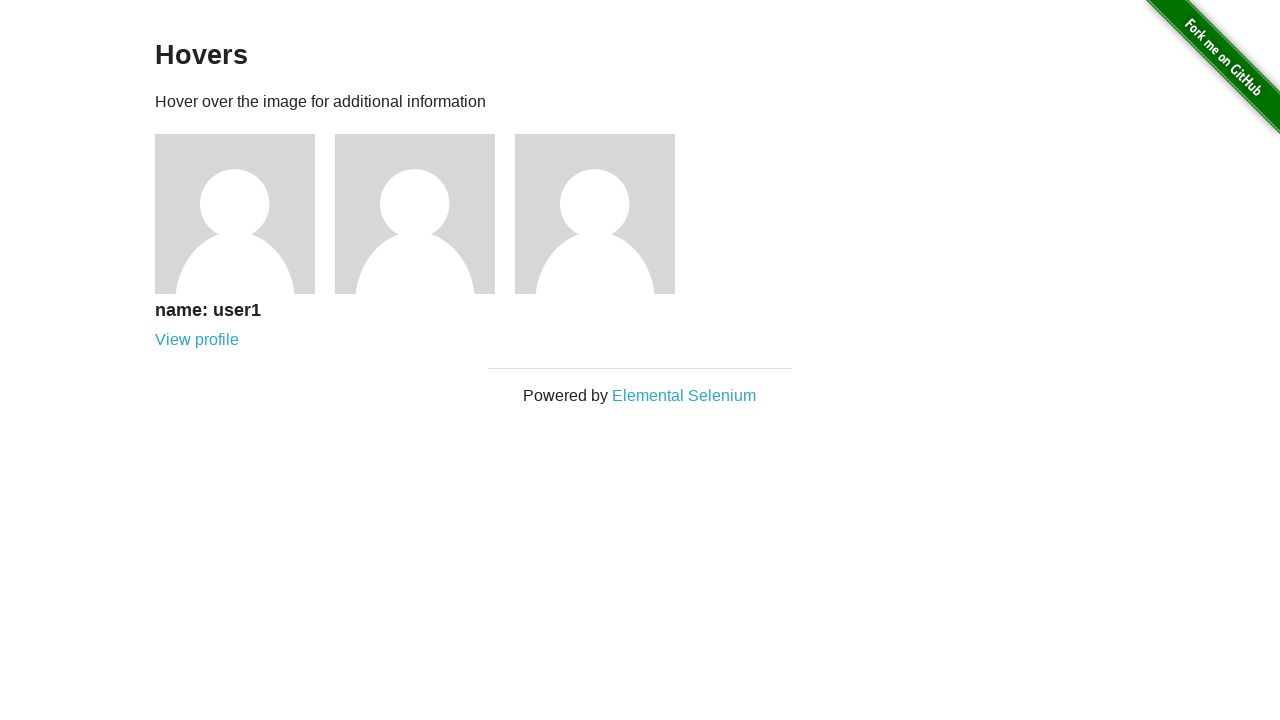

Clicked on revealed user link at (197, 340) on a[href='/users/1']
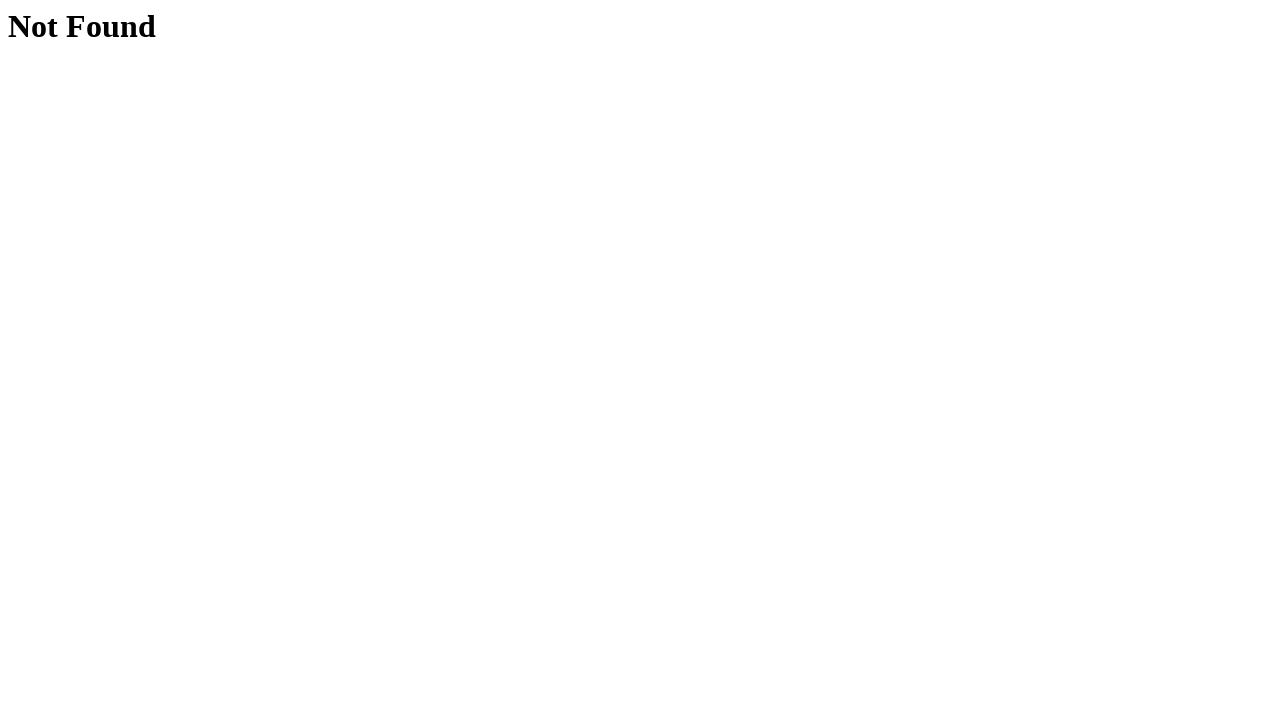

Navigated to user page and verified URL
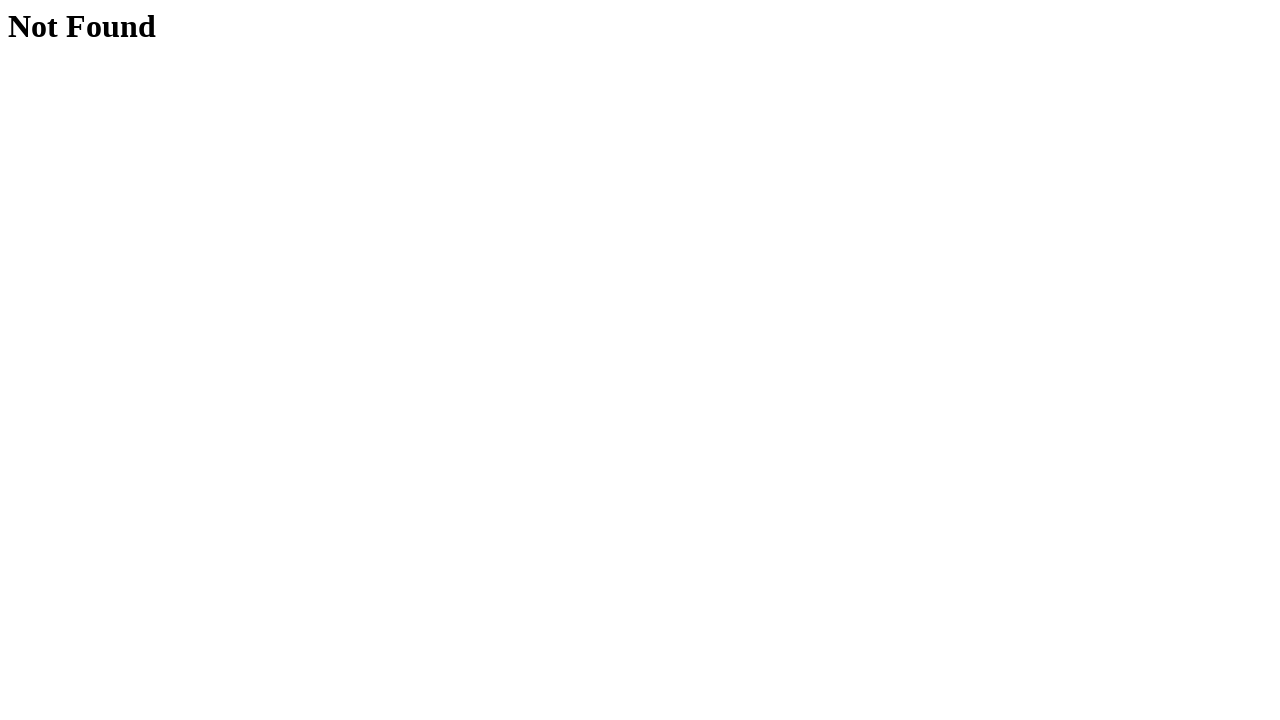

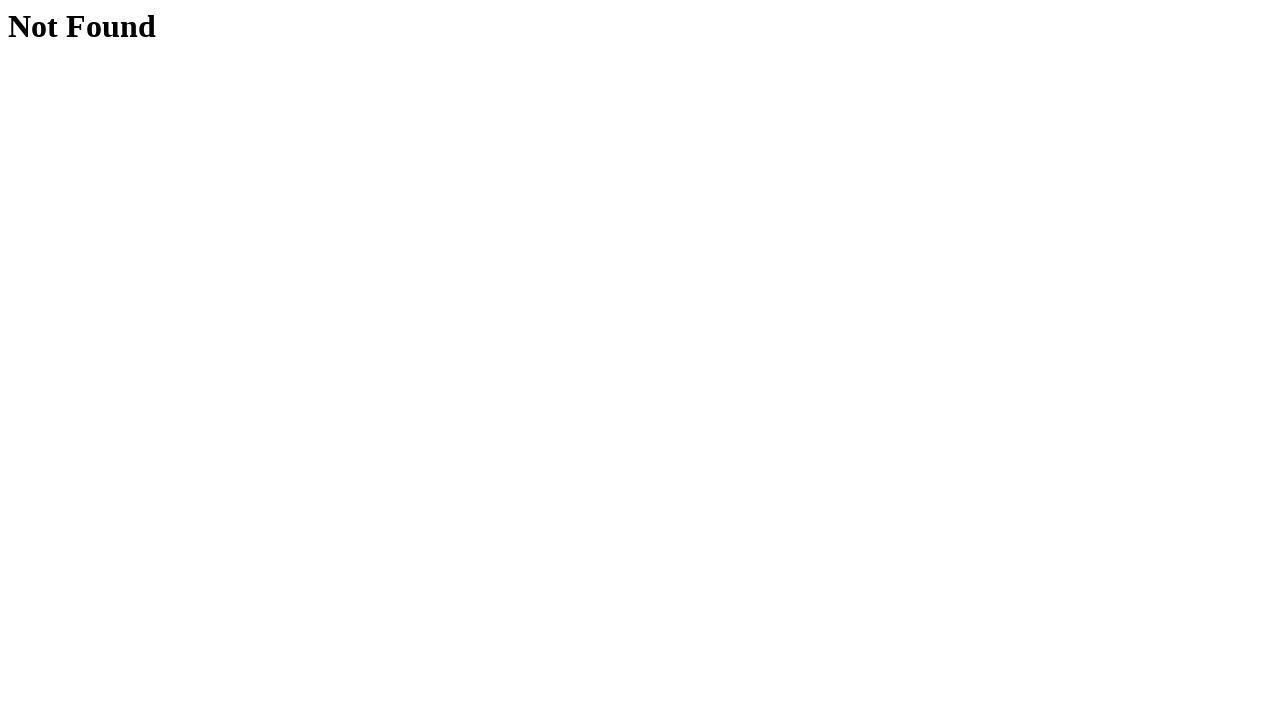